Tests green loading animation using explicit waits for specific element states

Starting URL: https://kristinek.github.io/site/examples/loading_color

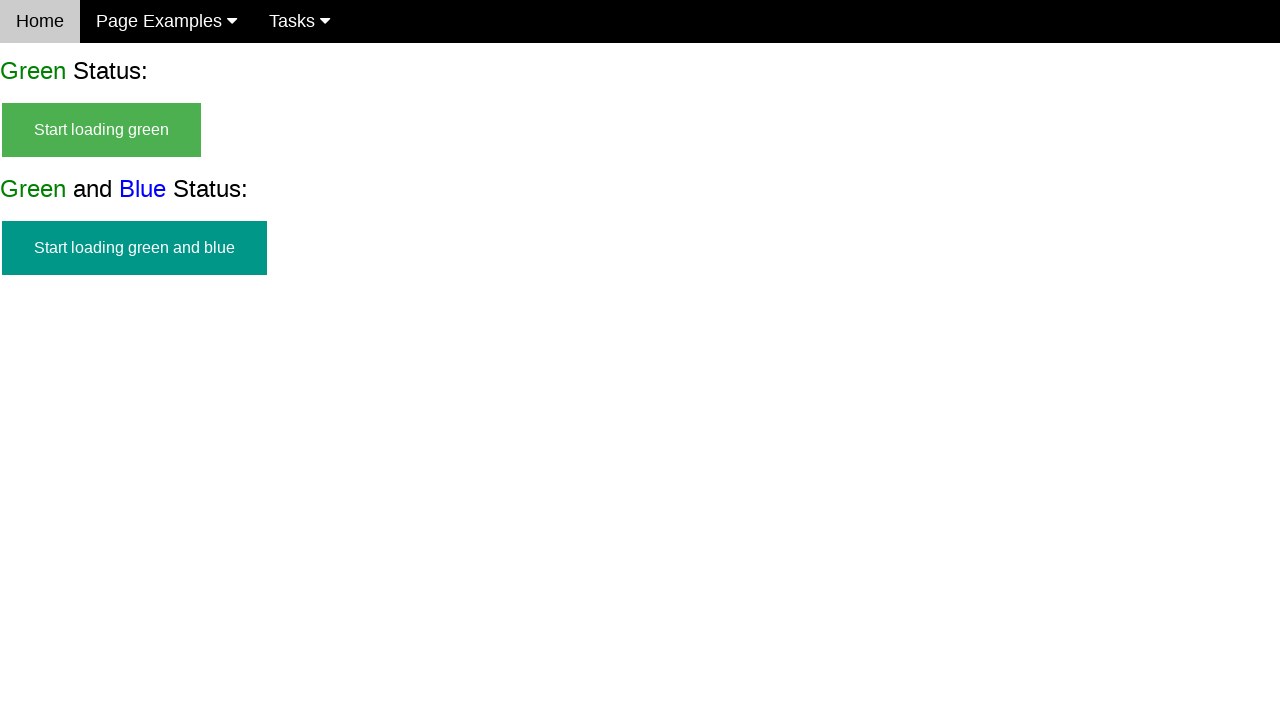

Clicked start green button to initiate loading animation at (102, 130) on #start_green
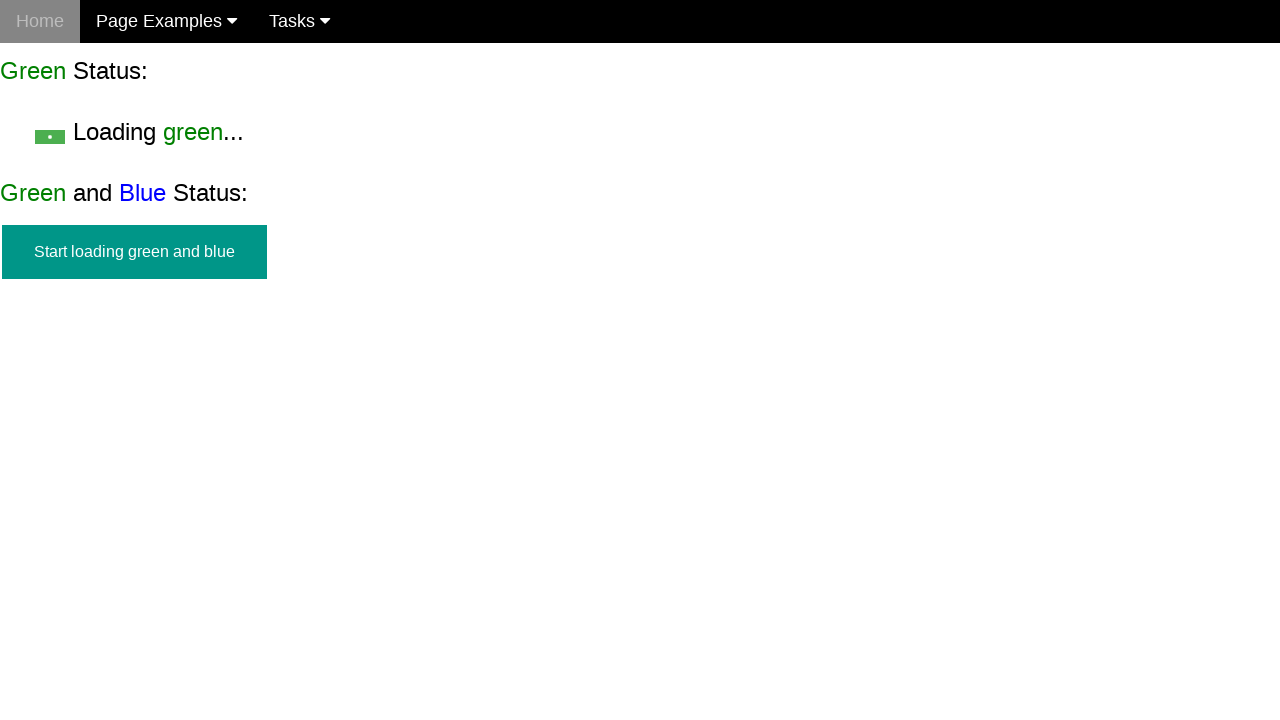

Loading green animation became visible
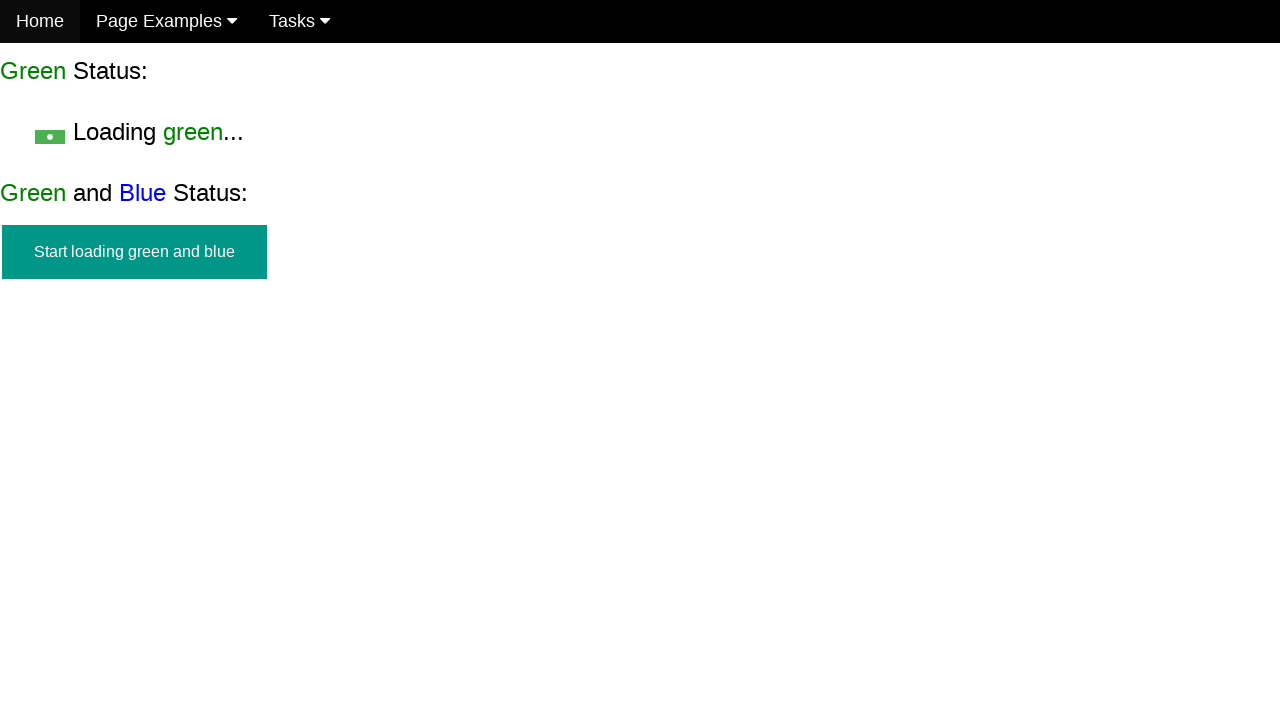

Asserted that loading green element is visible
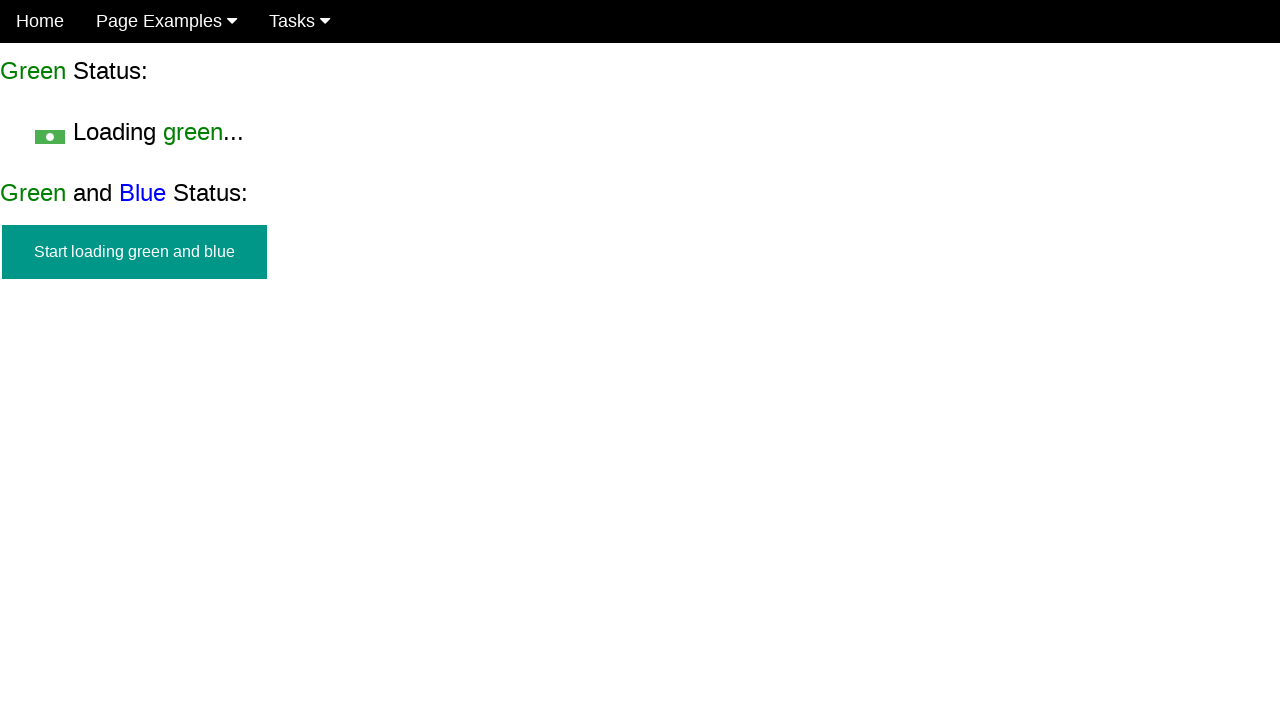

Asserted that start green button is hidden during loading
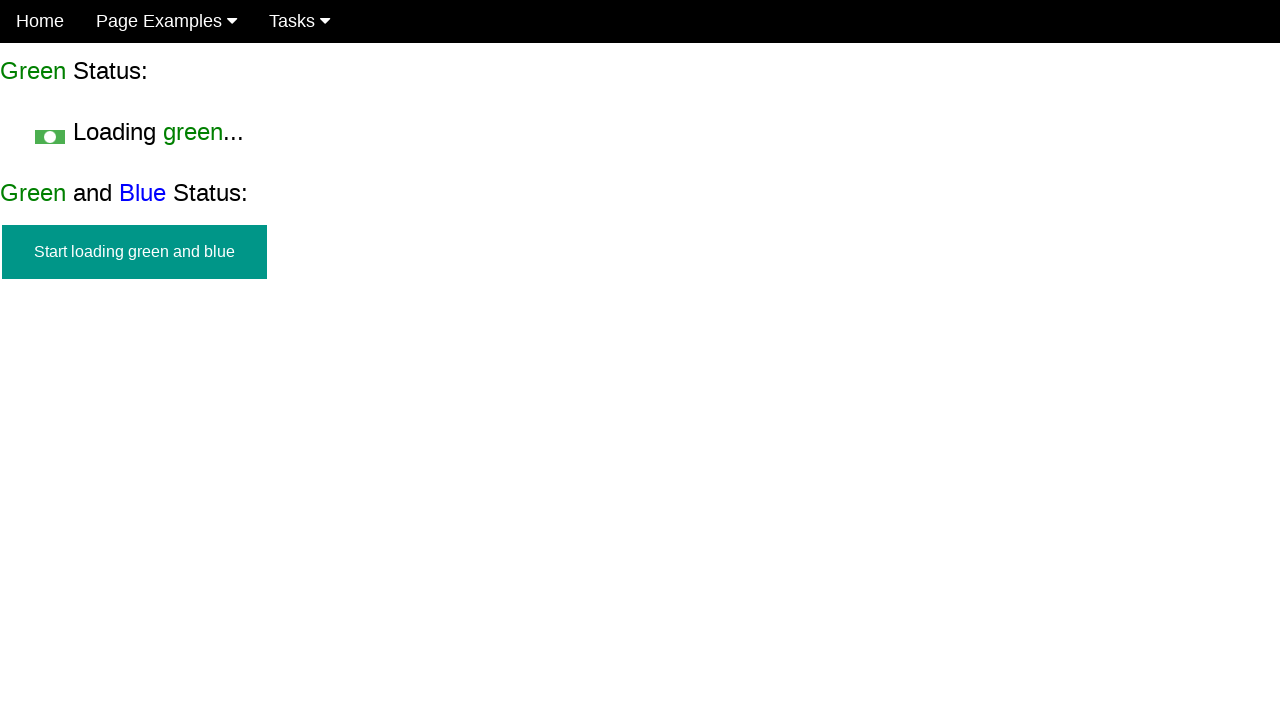

Finish green element appeared in DOM after loading completed
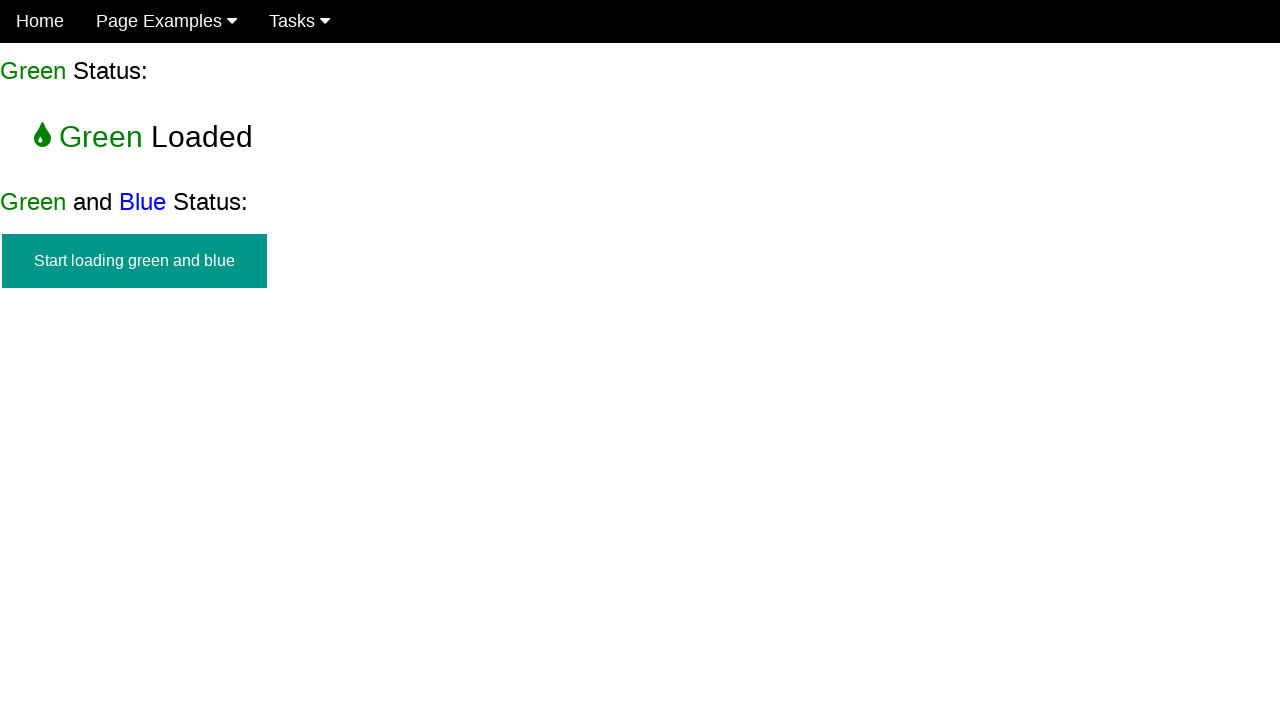

Asserted that finish green element is visible
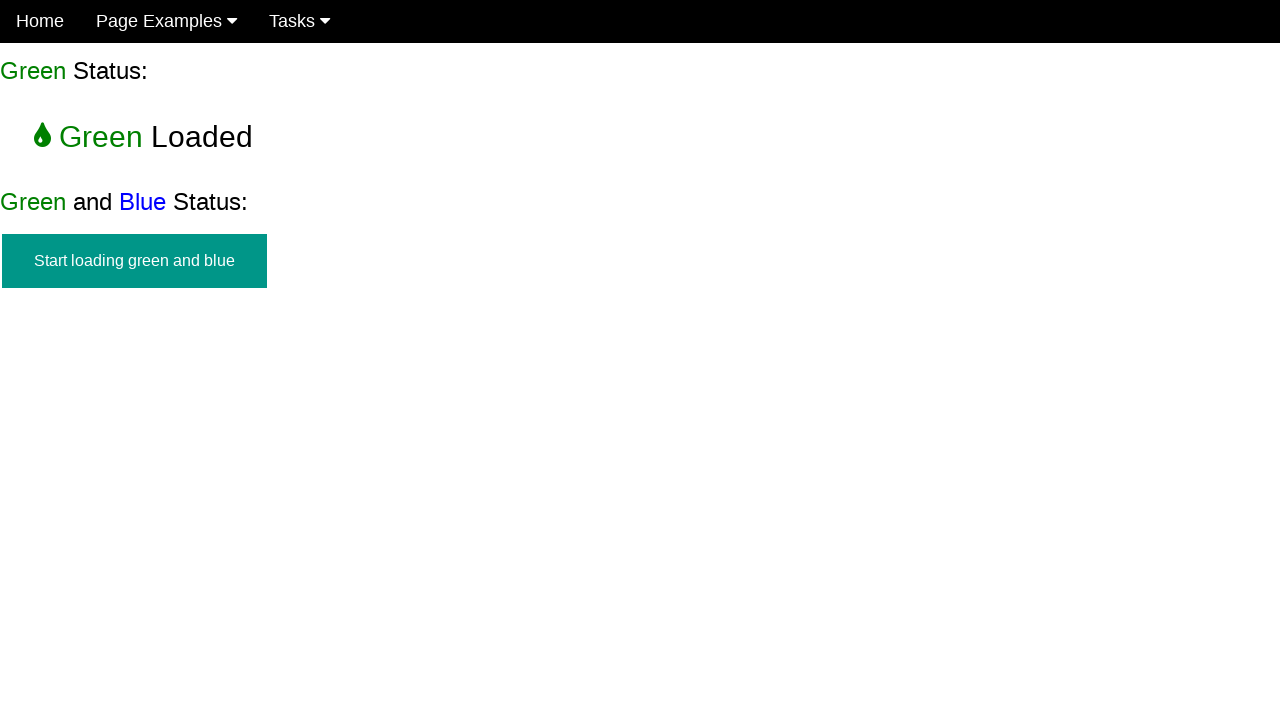

Asserted that start green button is hidden in final state
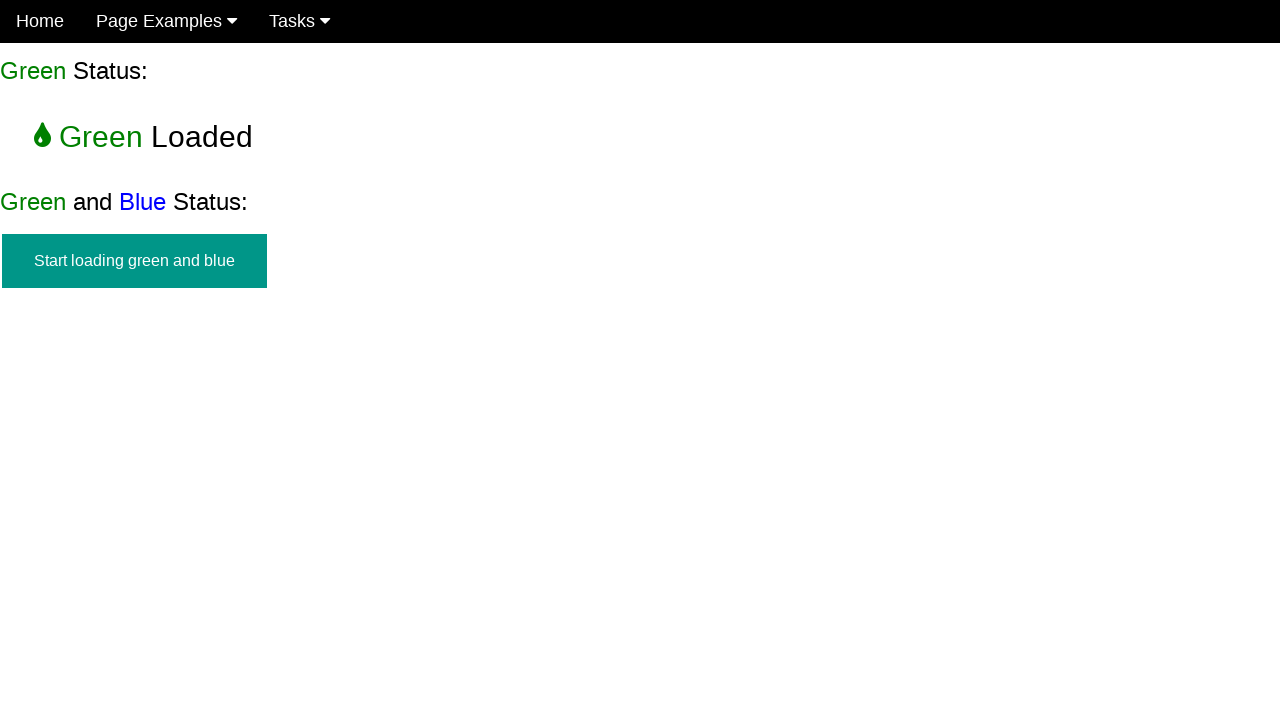

Asserted that loading green animation is hidden in final state
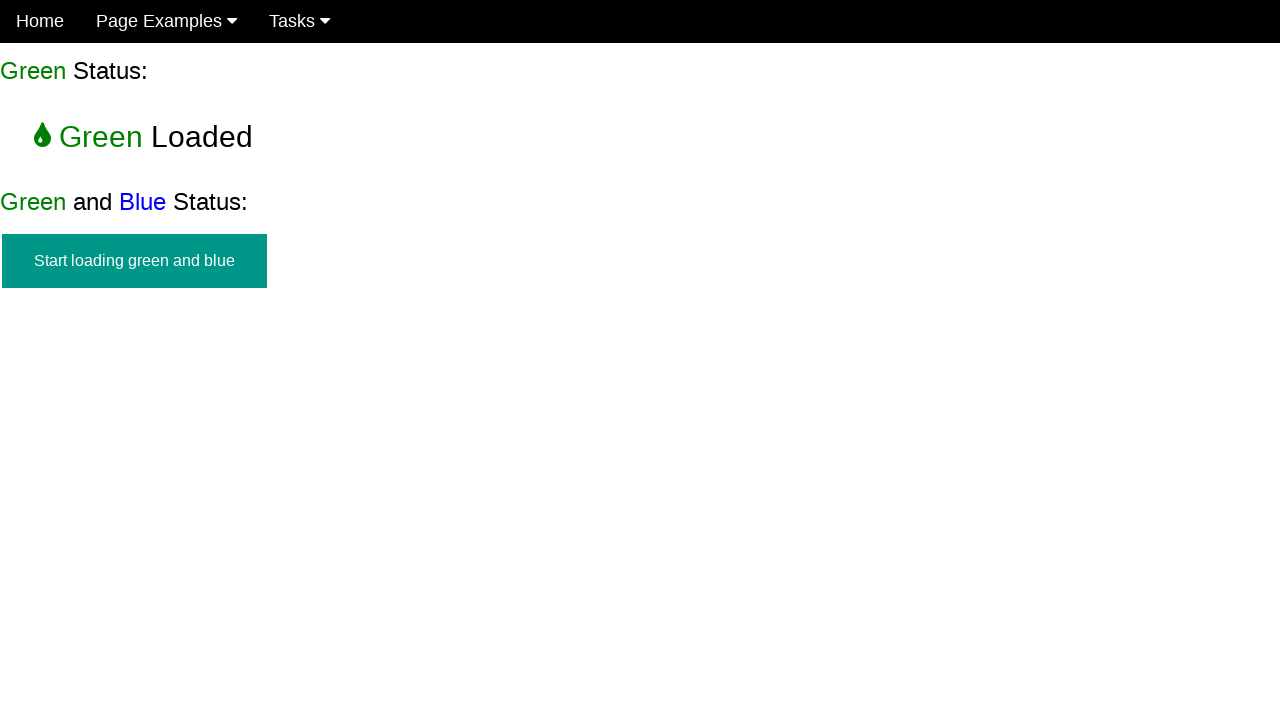

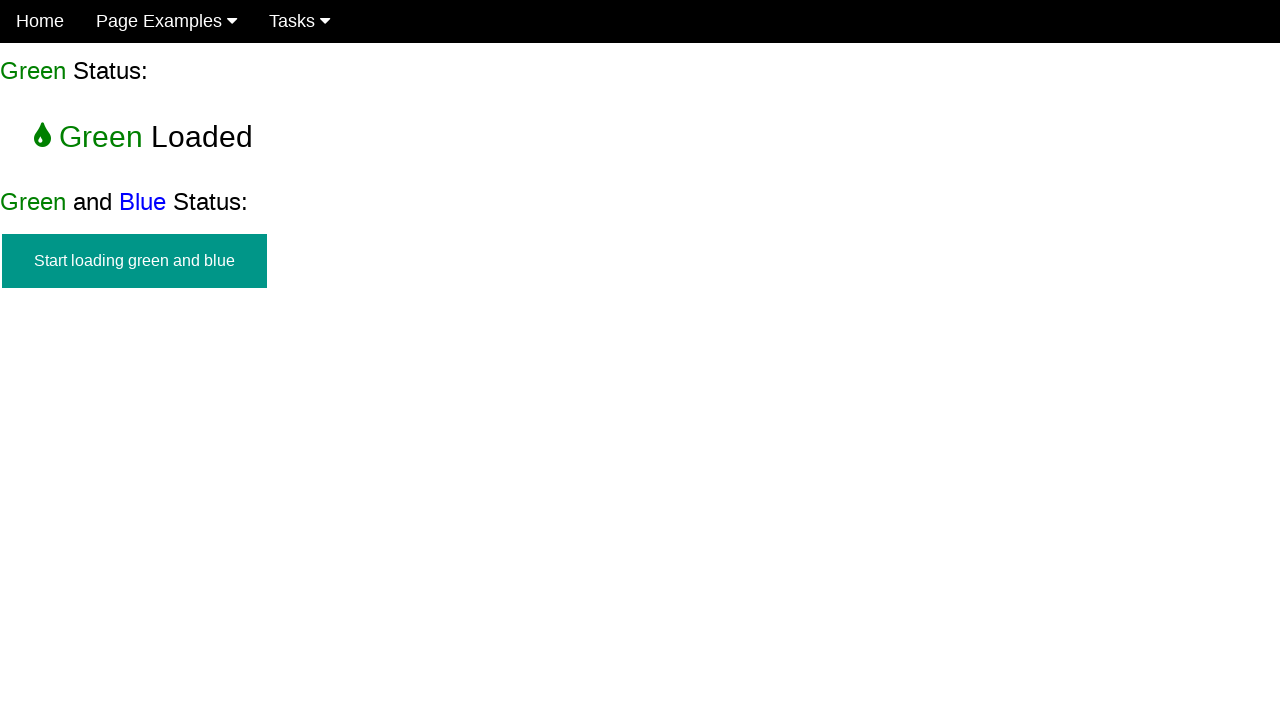